Tests hide and show functionality by clicking buttons to toggle element visibility

Starting URL: https://codenboxautomationlab.com/practice/

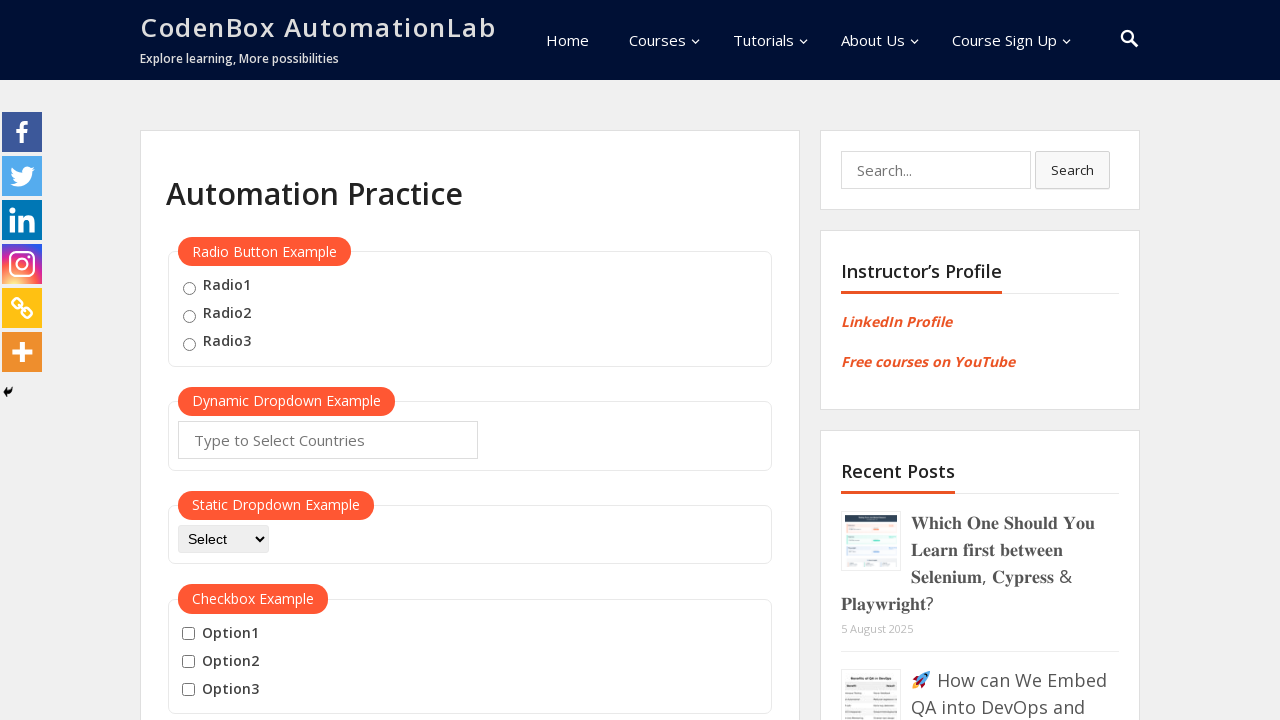

Scrolled down to the hide/show section
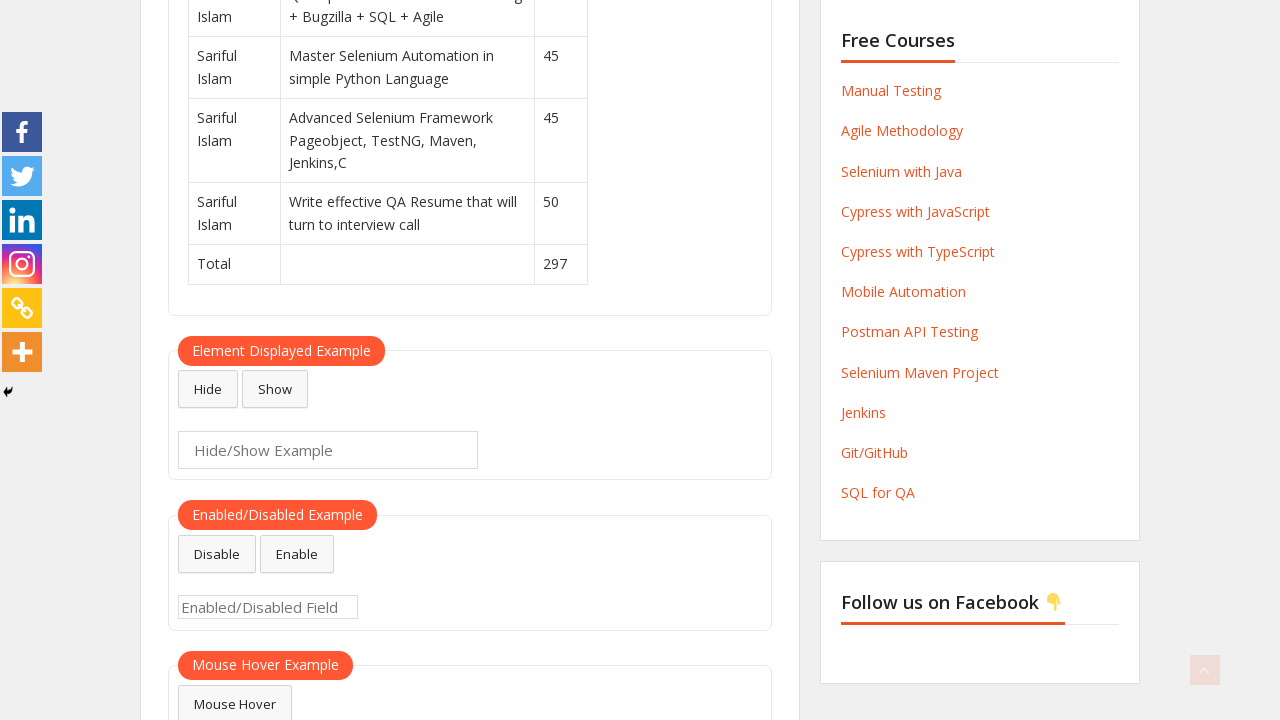

Clicked hide button to toggle element visibility at (208, 389) on #hide-textbox
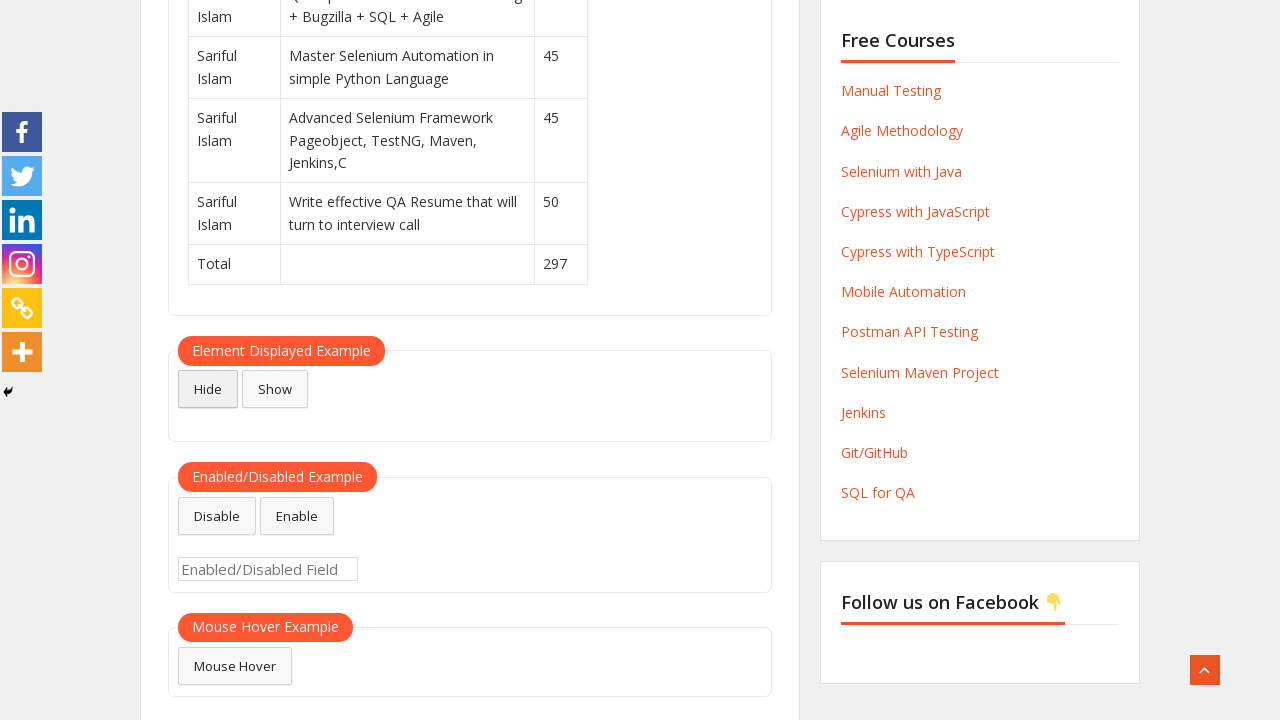

Checked if element is hidden after clicking hide button
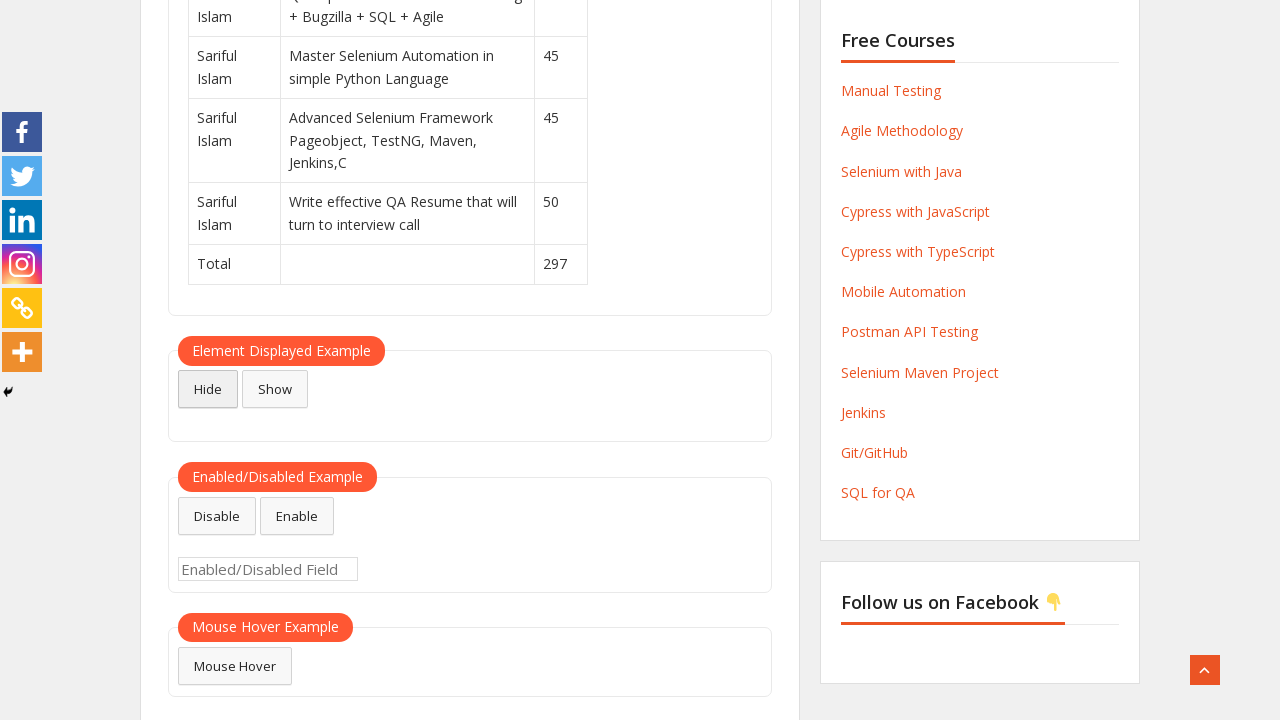

Clicked show button to toggle element visibility at (275, 389) on #show-textbox
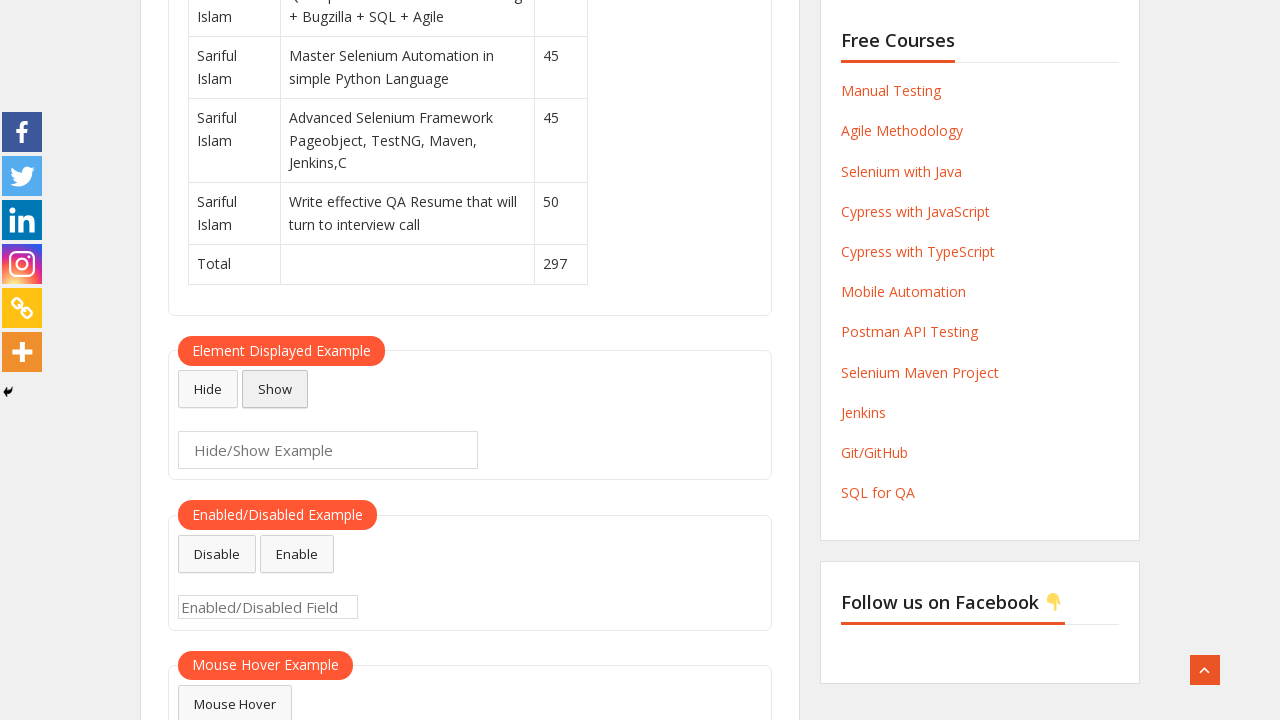

Verified that element is visible again after clicking show button
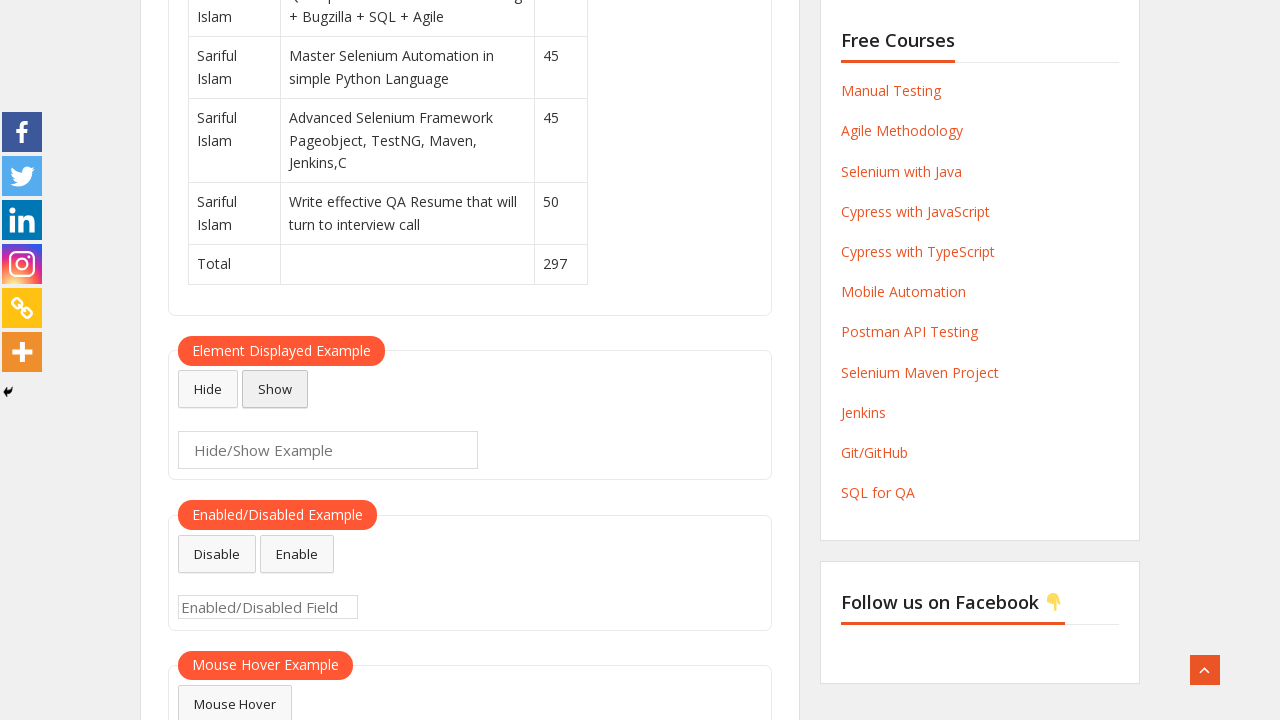

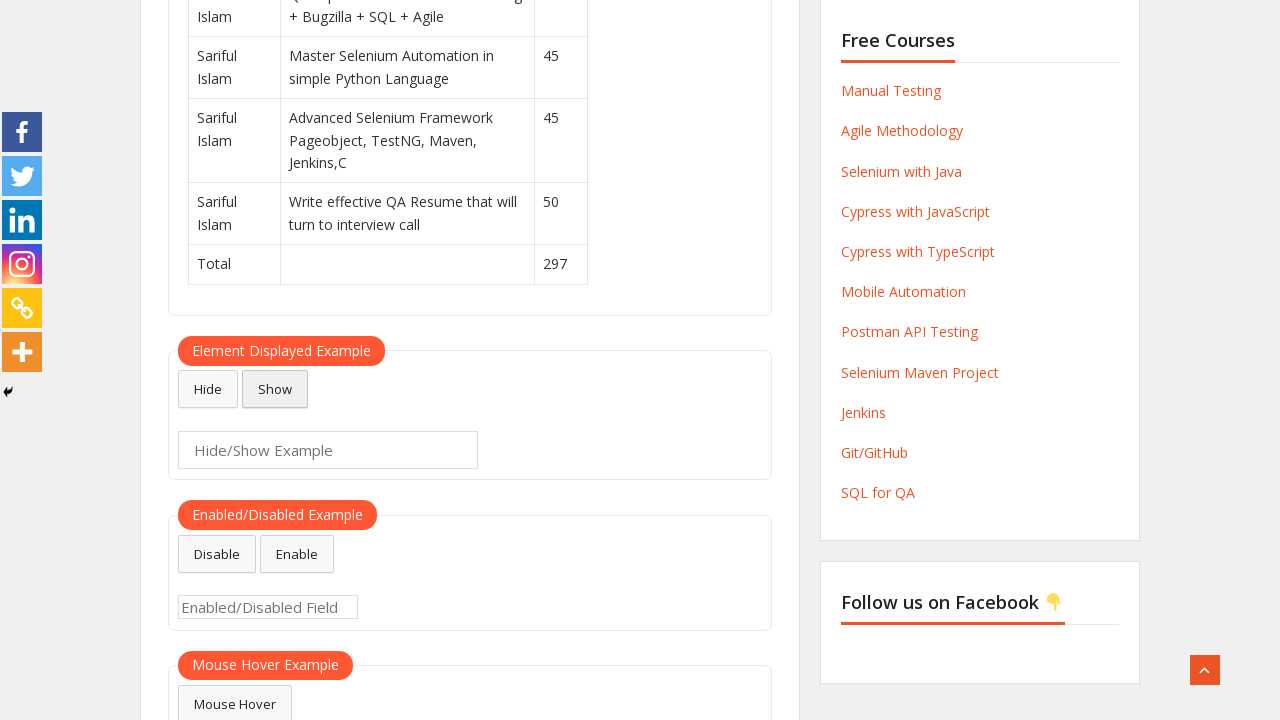